Tests that clicking the dues column header twice sorts the table in descending order

Starting URL: http://the-internet.herokuapp.com/tables

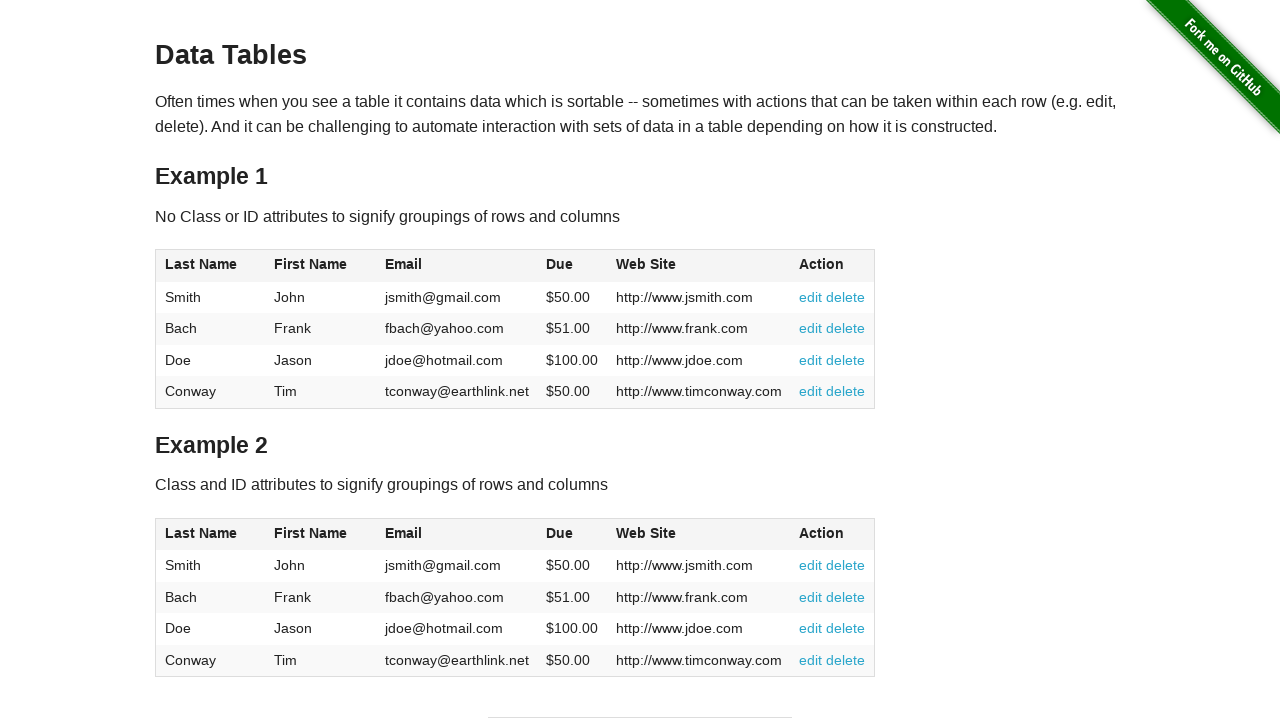

Clicked dues column header (first click) at (572, 266) on #table1 thead tr th:nth-of-type(4)
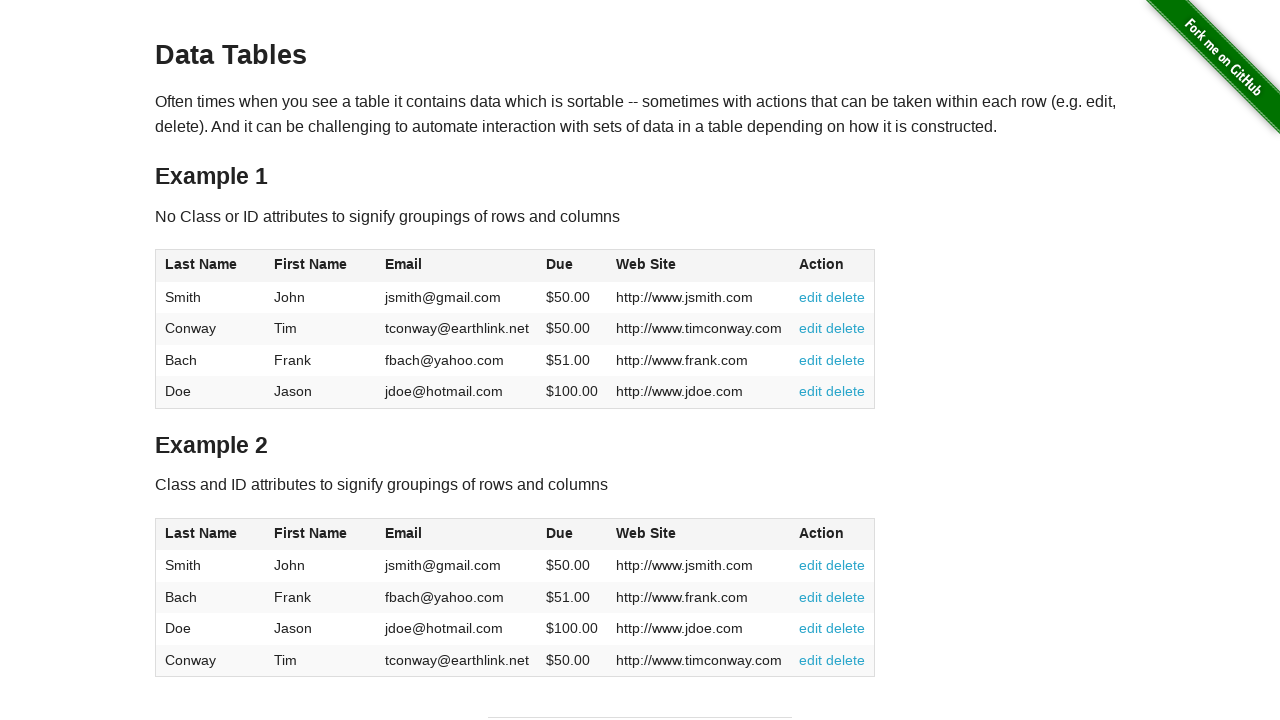

Clicked dues column header (second click) to sort descending at (572, 266) on #table1 thead tr th:nth-of-type(4)
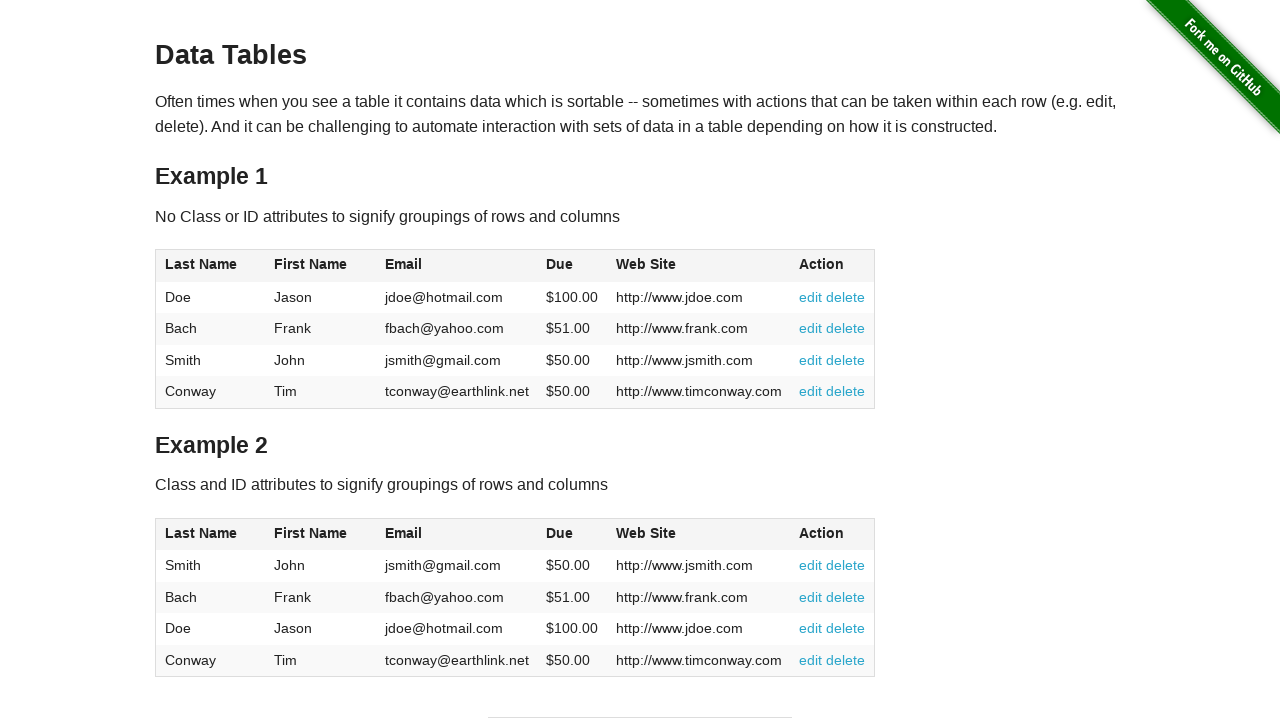

Table sorted in descending order by dues column
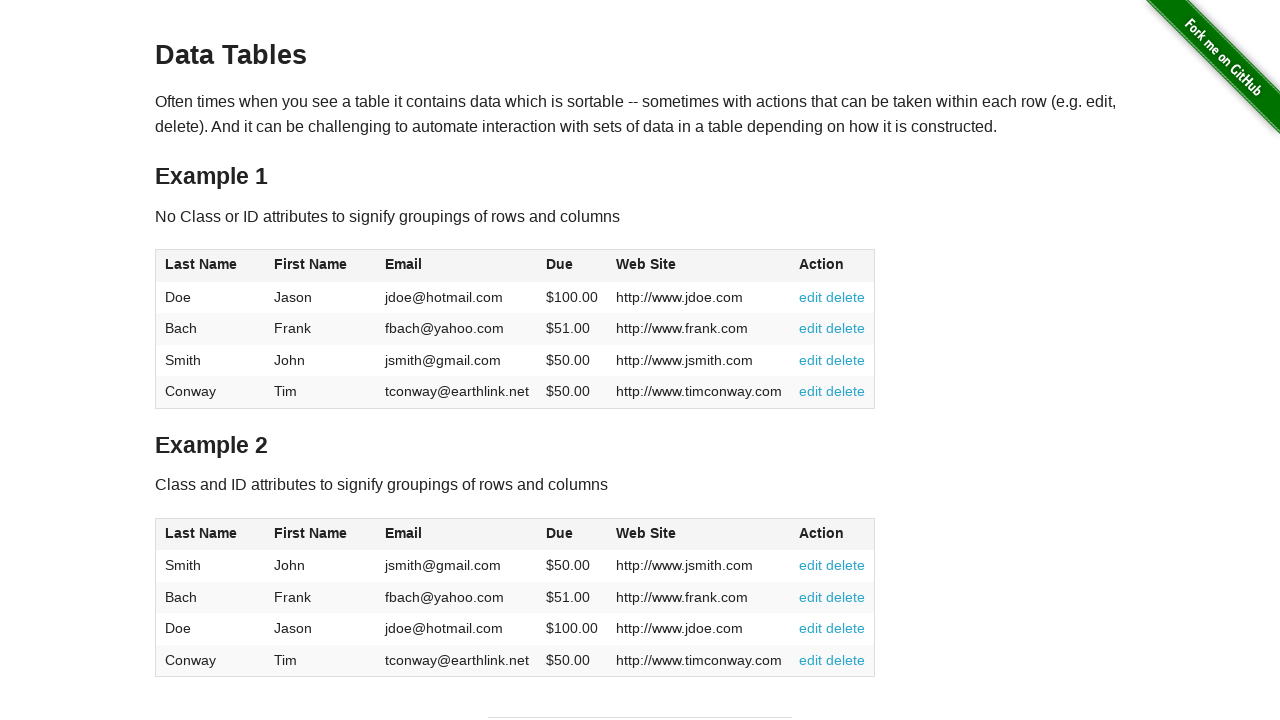

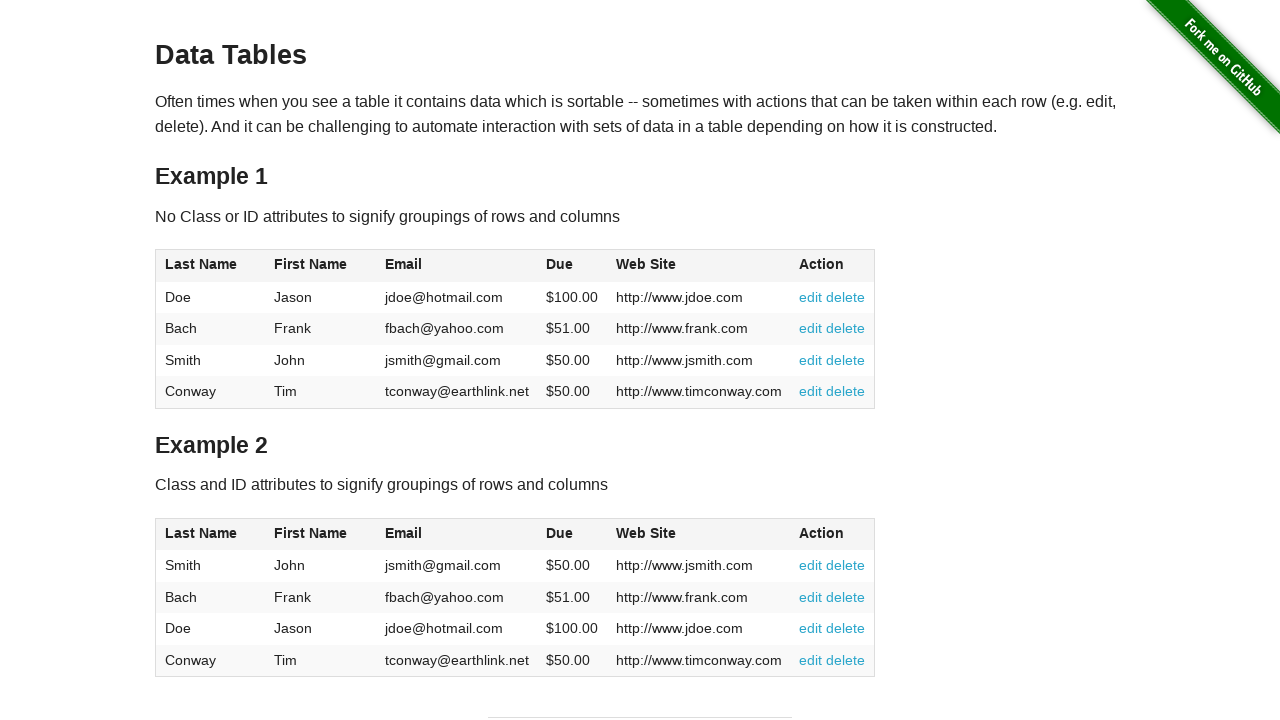